Opens the Lojas Imperio homepage and verifies the URL is correct

Starting URL: https://www.lojasimperio.com.br/

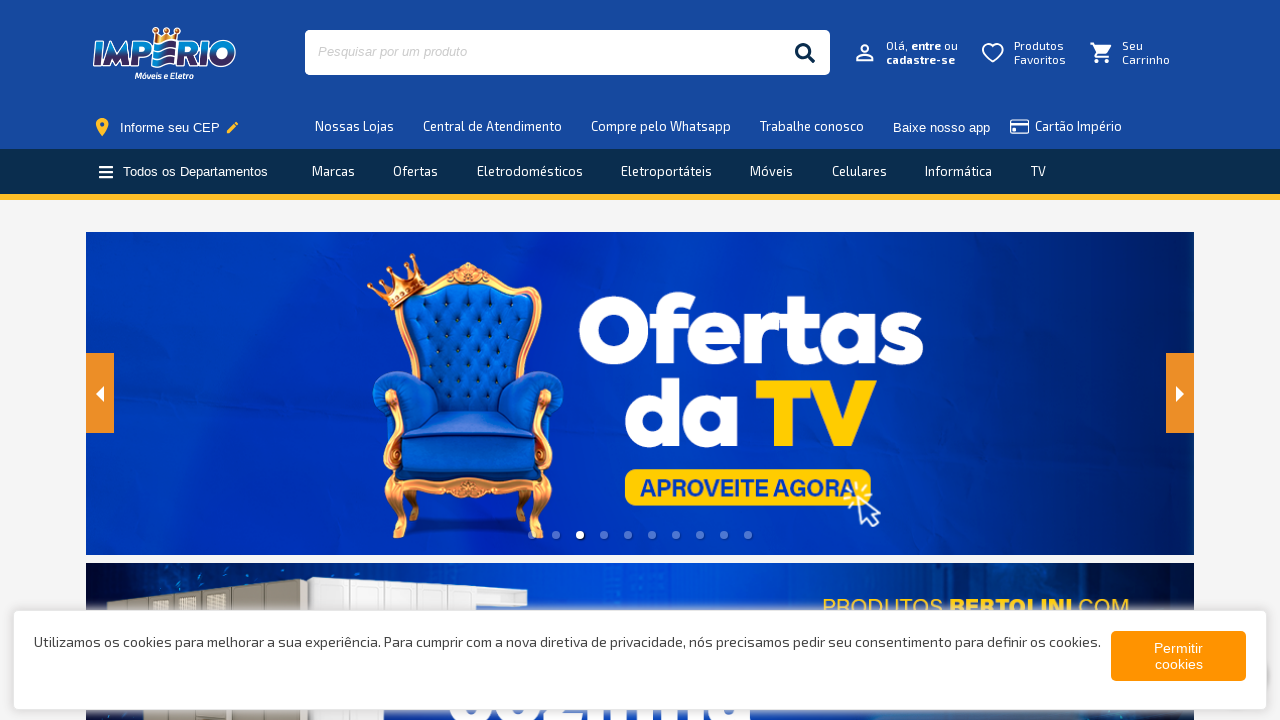

Navigated to Lojas Imperio homepage
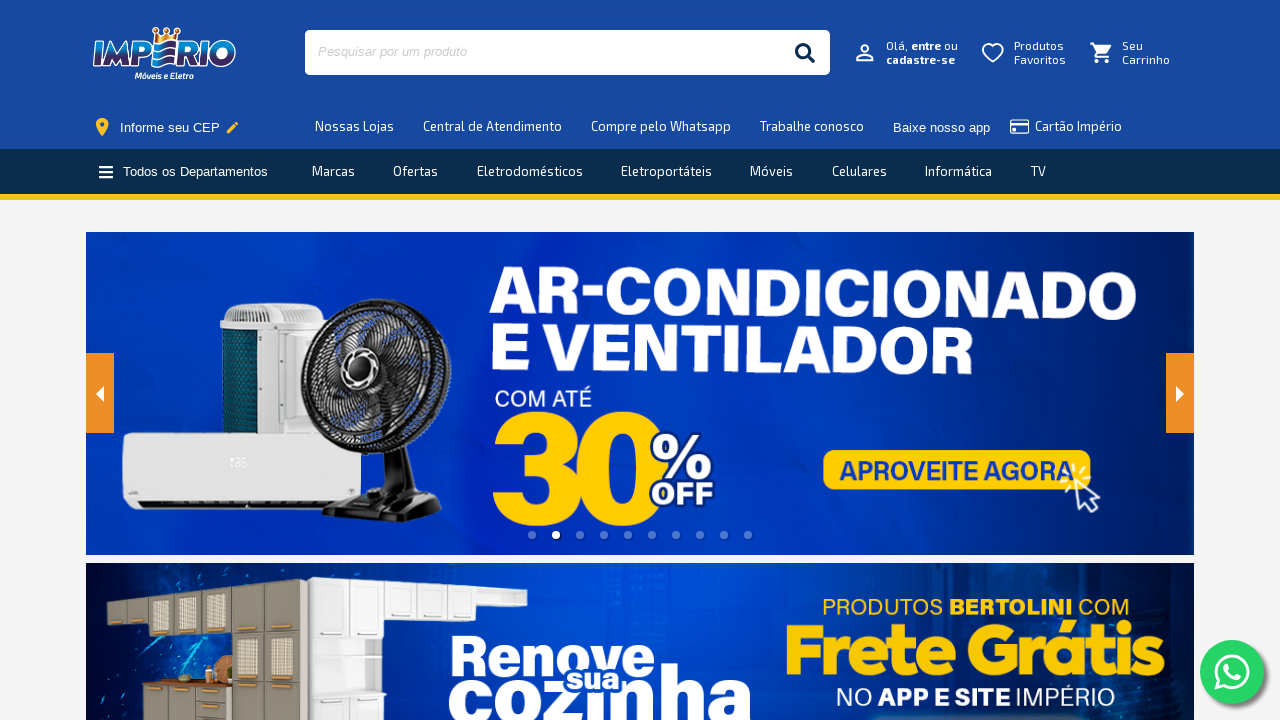

Verified that the URL is correct: https://www.lojasimperio.com.br/
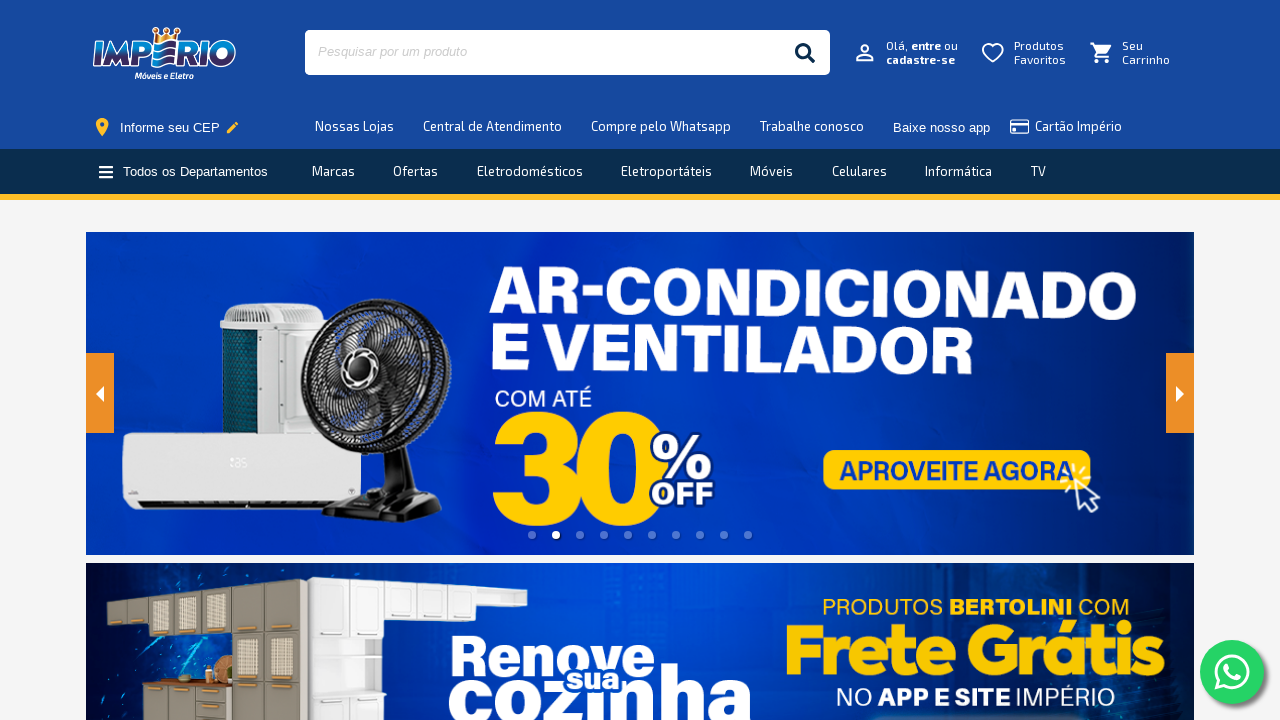

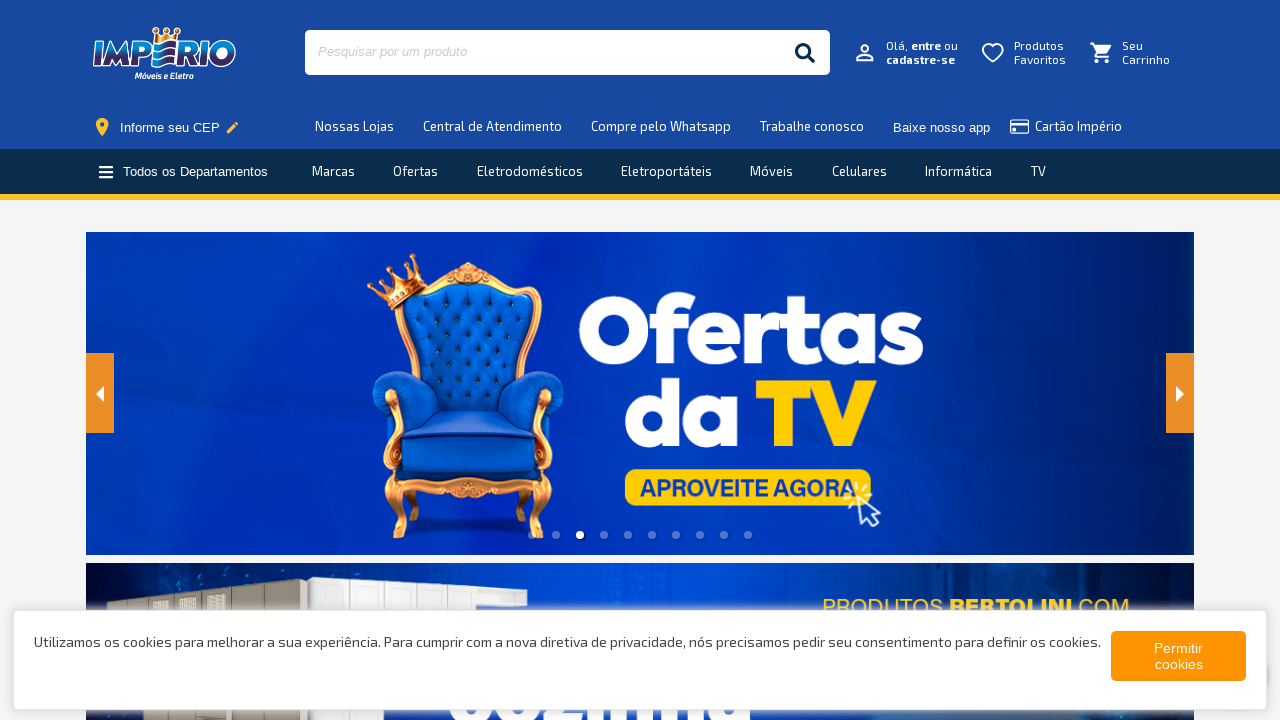